Fills out a simple form with personal information including first name, last name, city, and country, then submits the form

Starting URL: http://suninjuly.github.io/simple_form_find_task.html

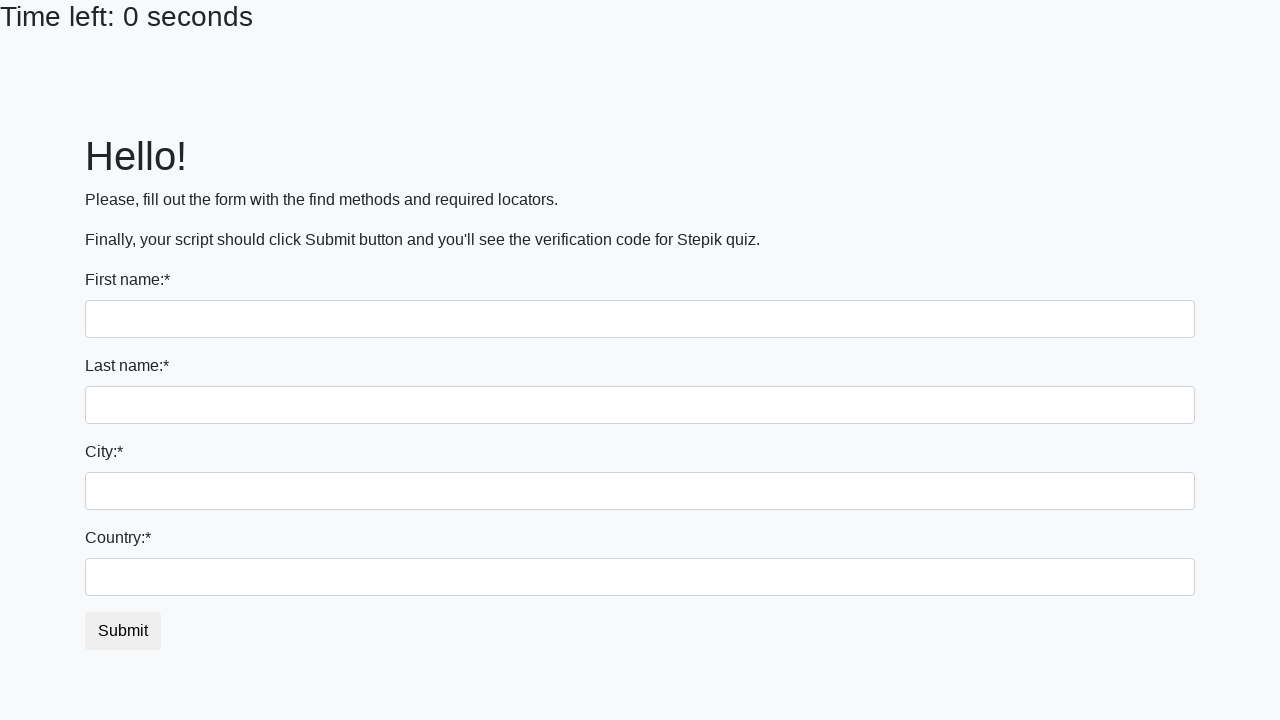

Filled first name field with 'Ivan' on .form-group:nth-of-type(1) .form-control
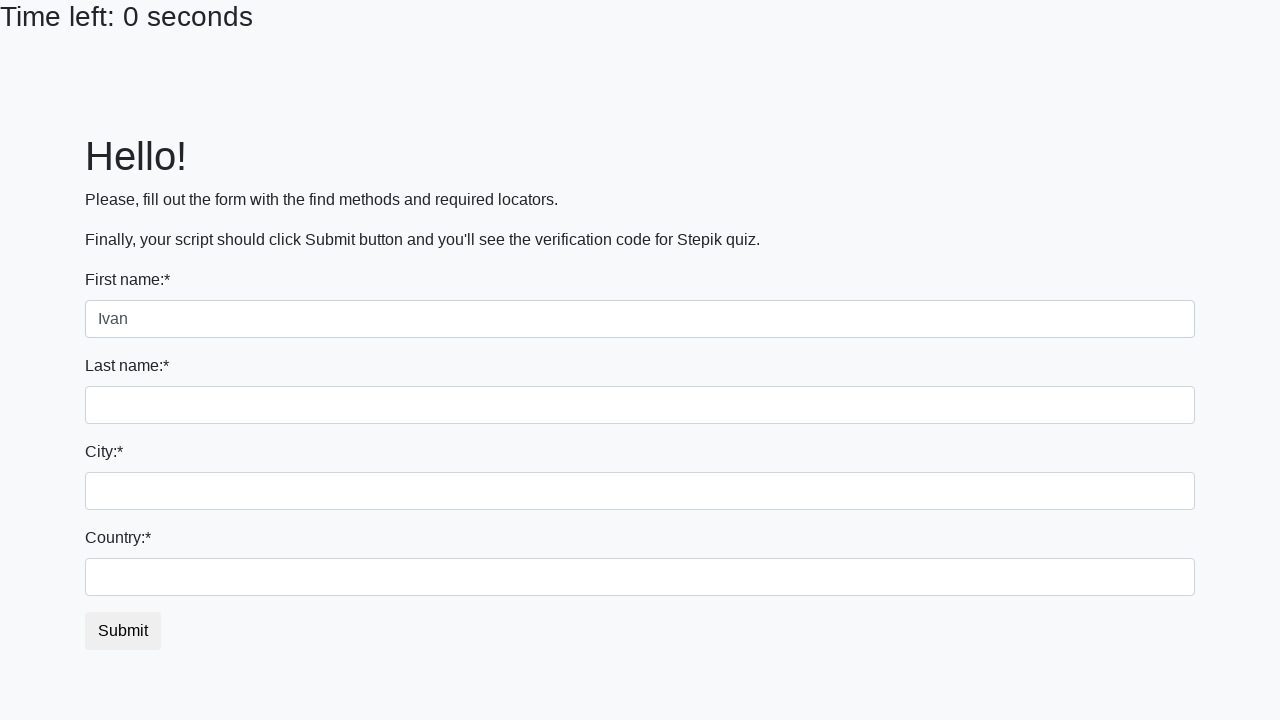

Filled last name field with 'Petrov' on input[name='last_name']
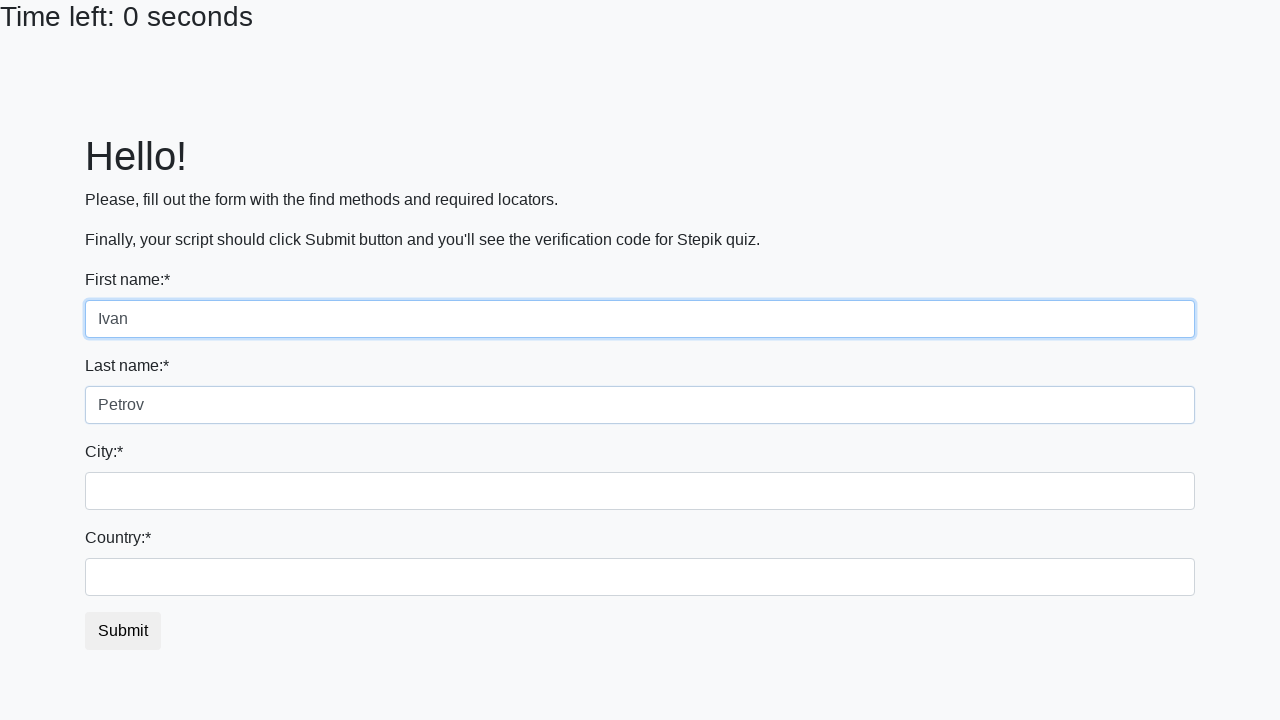

Filled city field with 'San Francisco' on .form-control.city
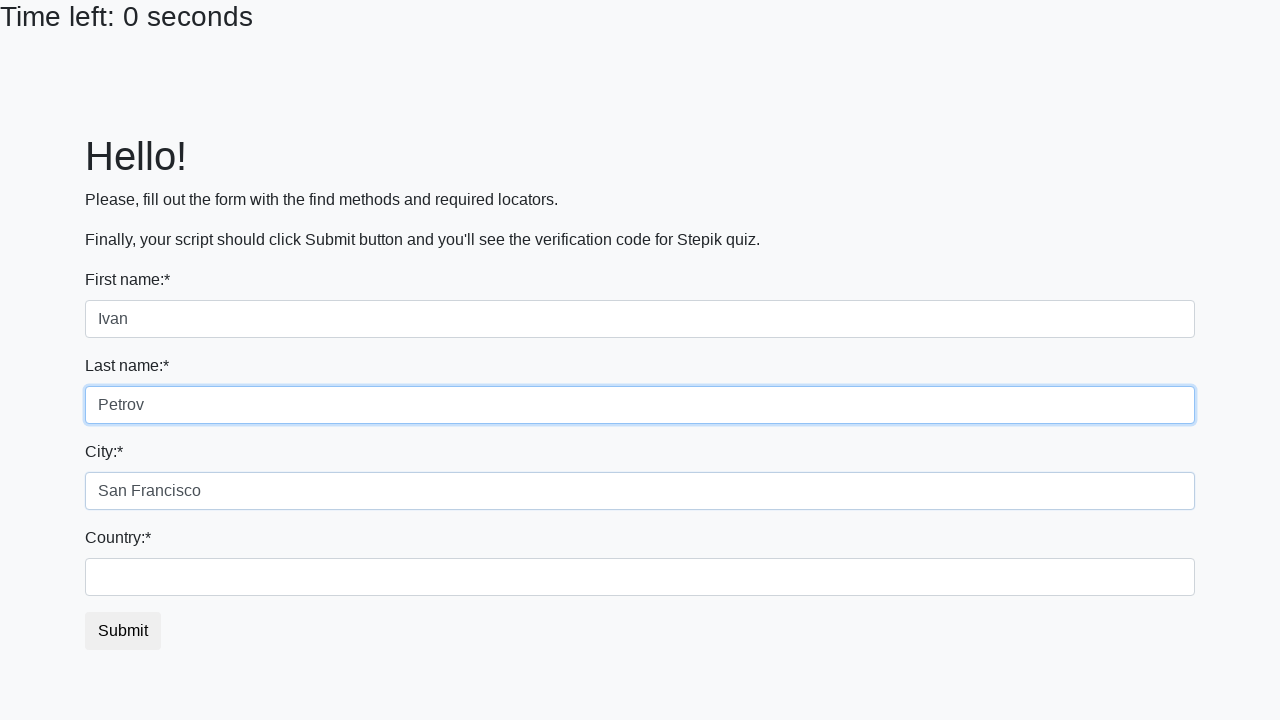

Filled country field with 'USA' on #country
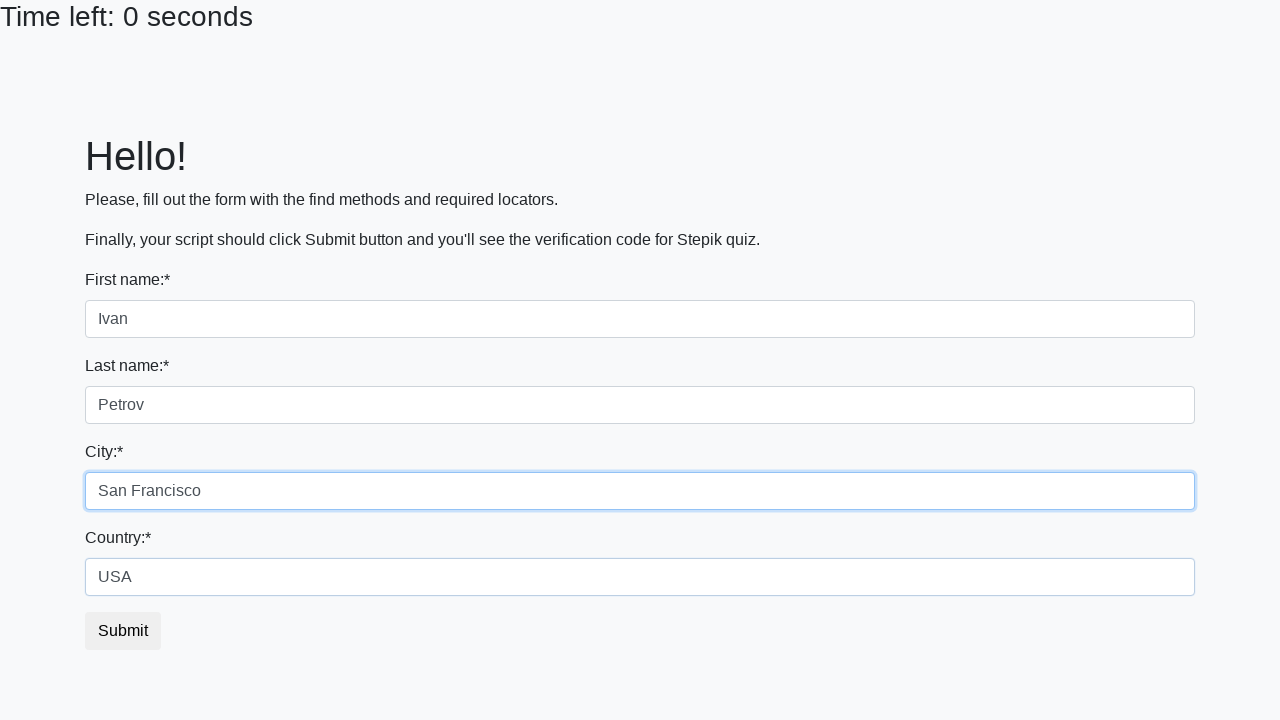

Clicked submit button to submit the form at (123, 631) on button.btn
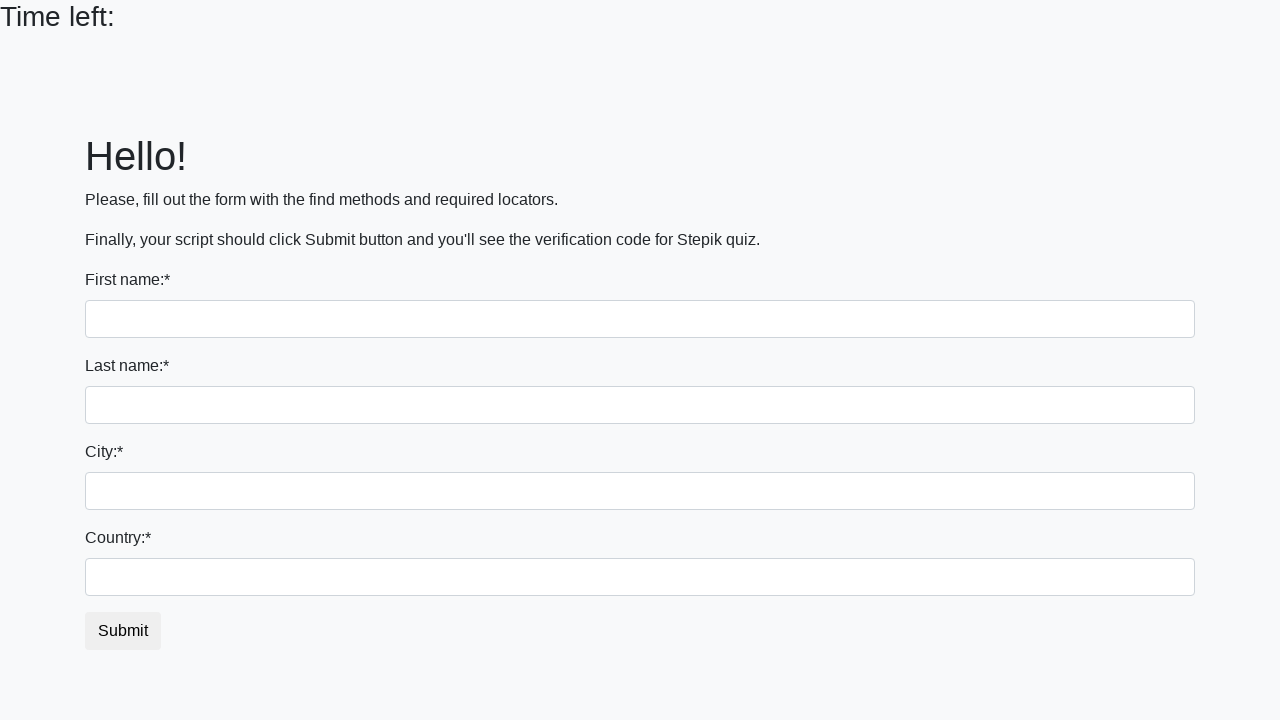

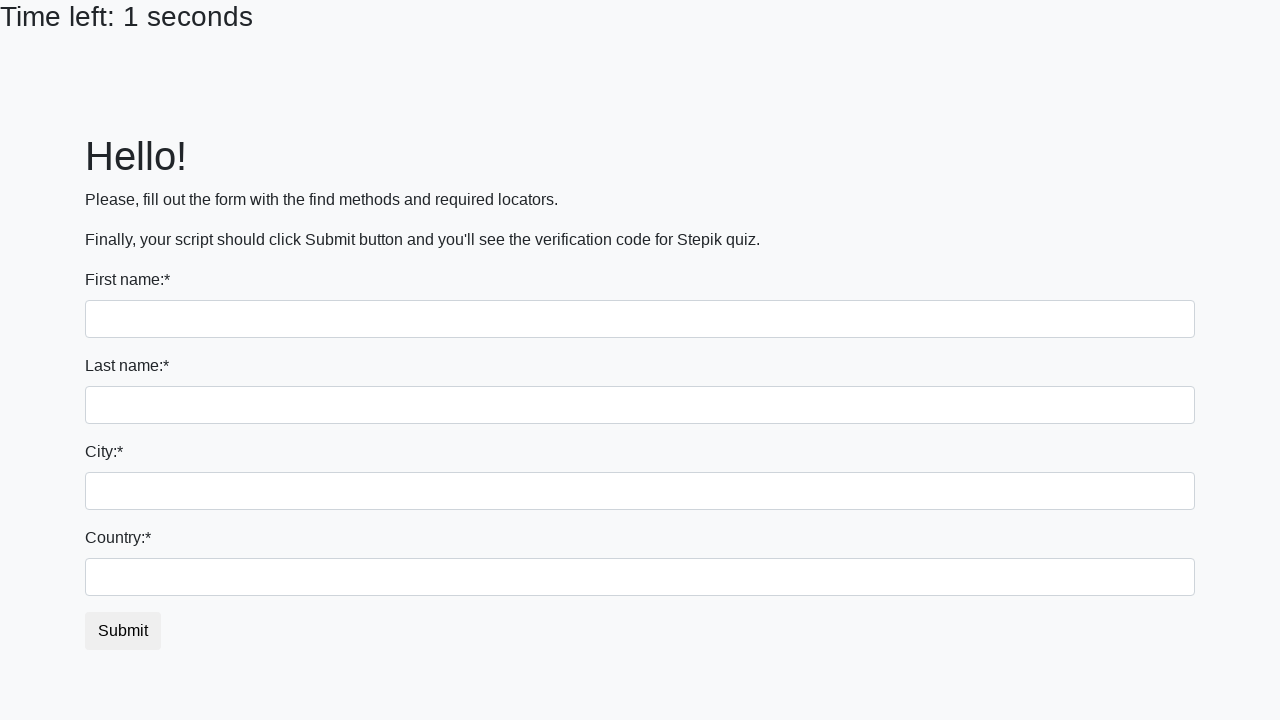